Navigates to Free CRM website, verifies the page title, then clicks the Sign Up link and verifies the URL changes

Starting URL: https://classic.freecrm.com/

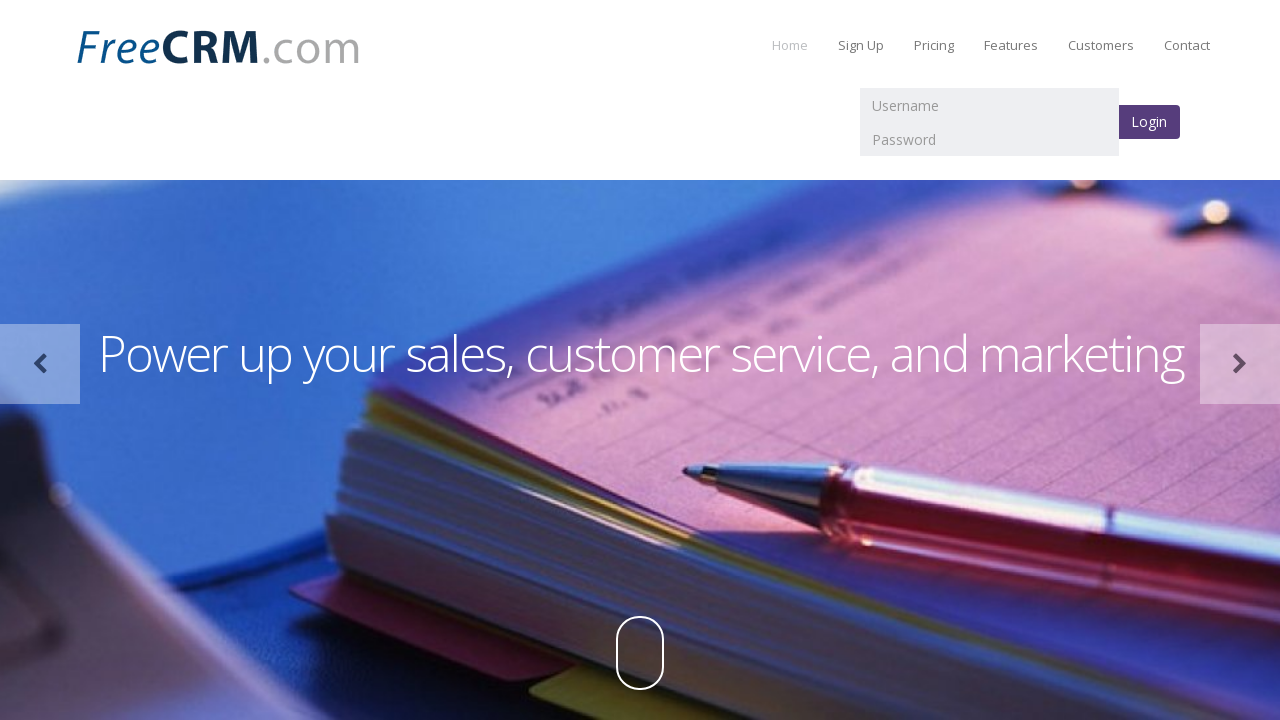

Navigated to Free CRM website at https://classic.freecrm.com/
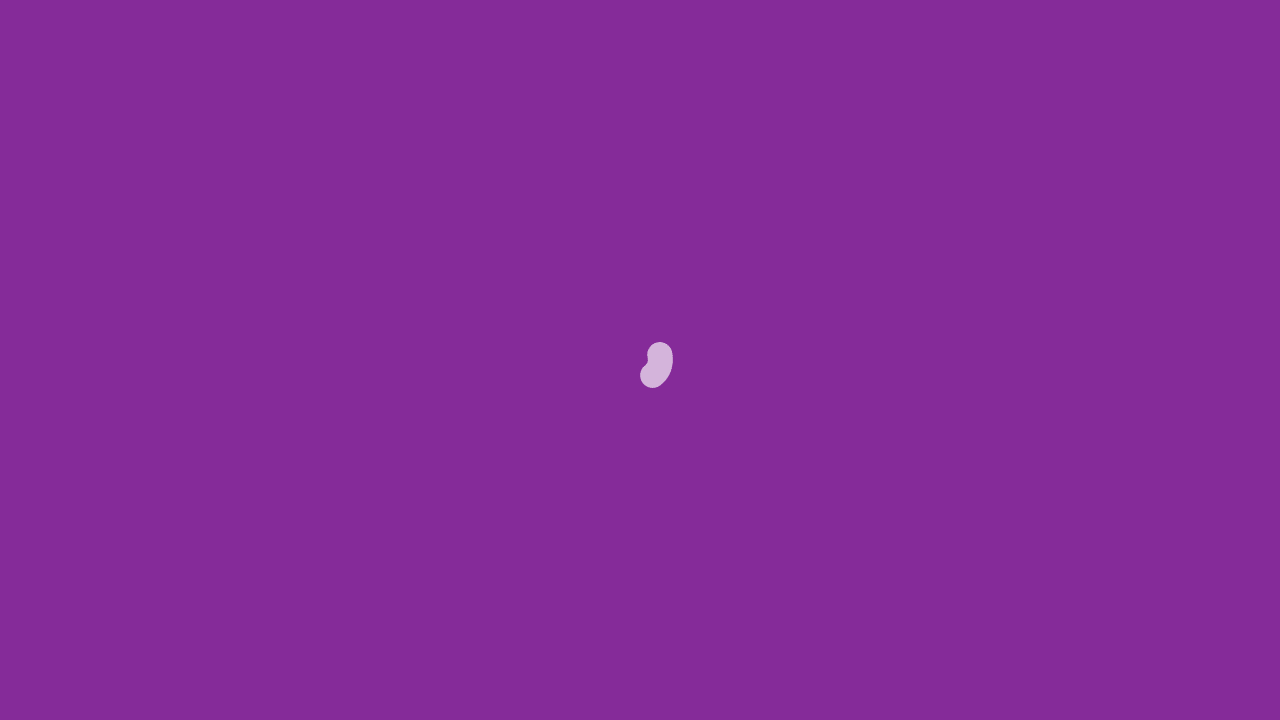

Verified page title contains 'Free CRM software for customer relationship'
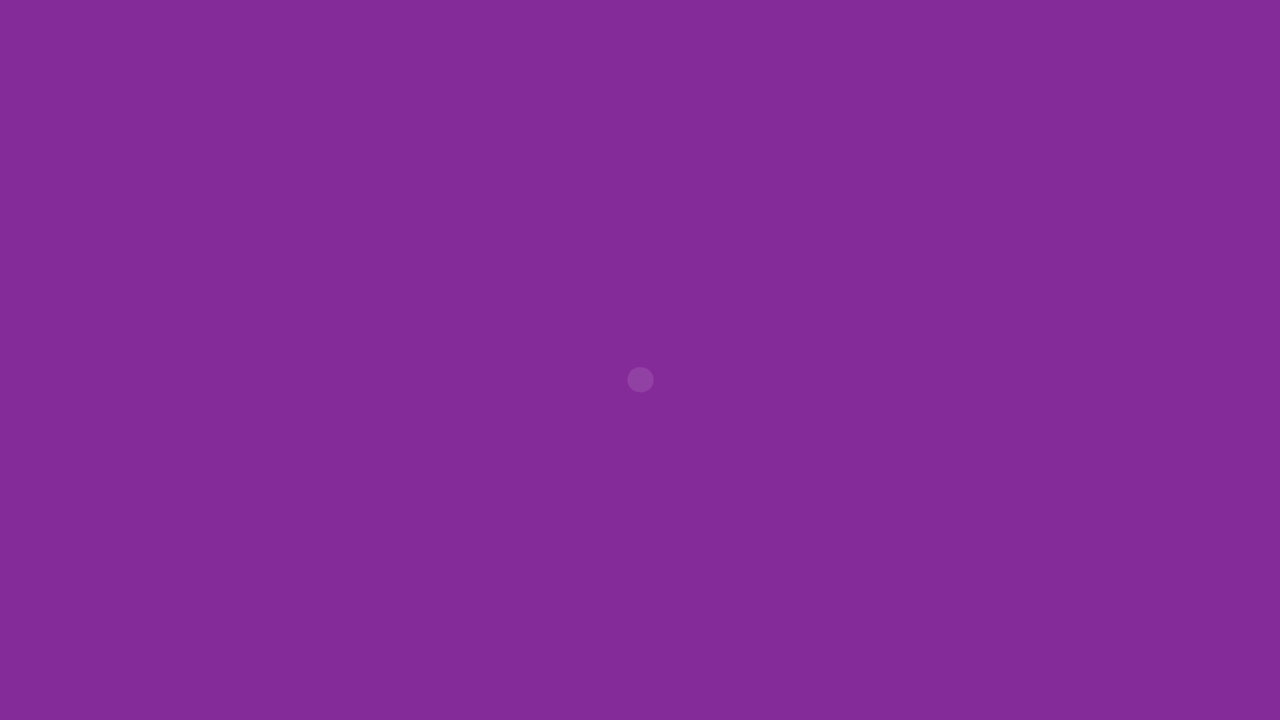

Verified exact page title matches 'Free CRM software for customer relationship management, sales, and support.'
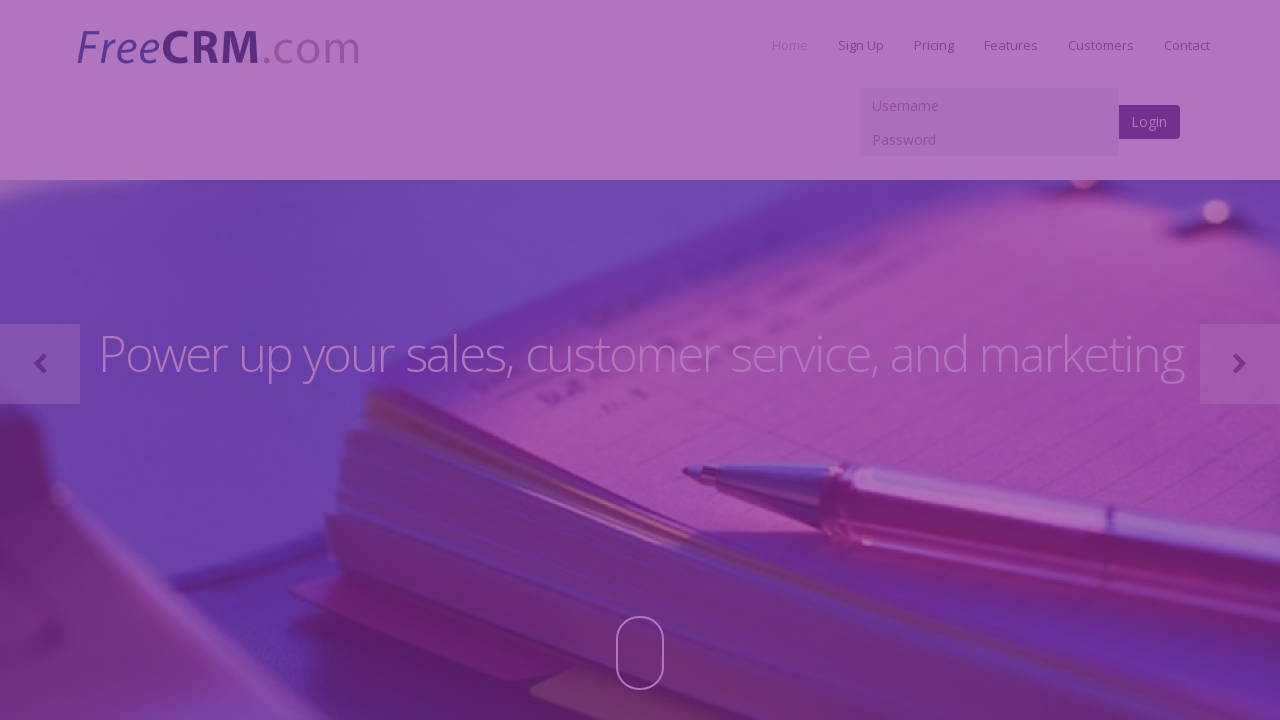

Clicked the Sign Up link at (861, 45) on a:text('Sign Up')
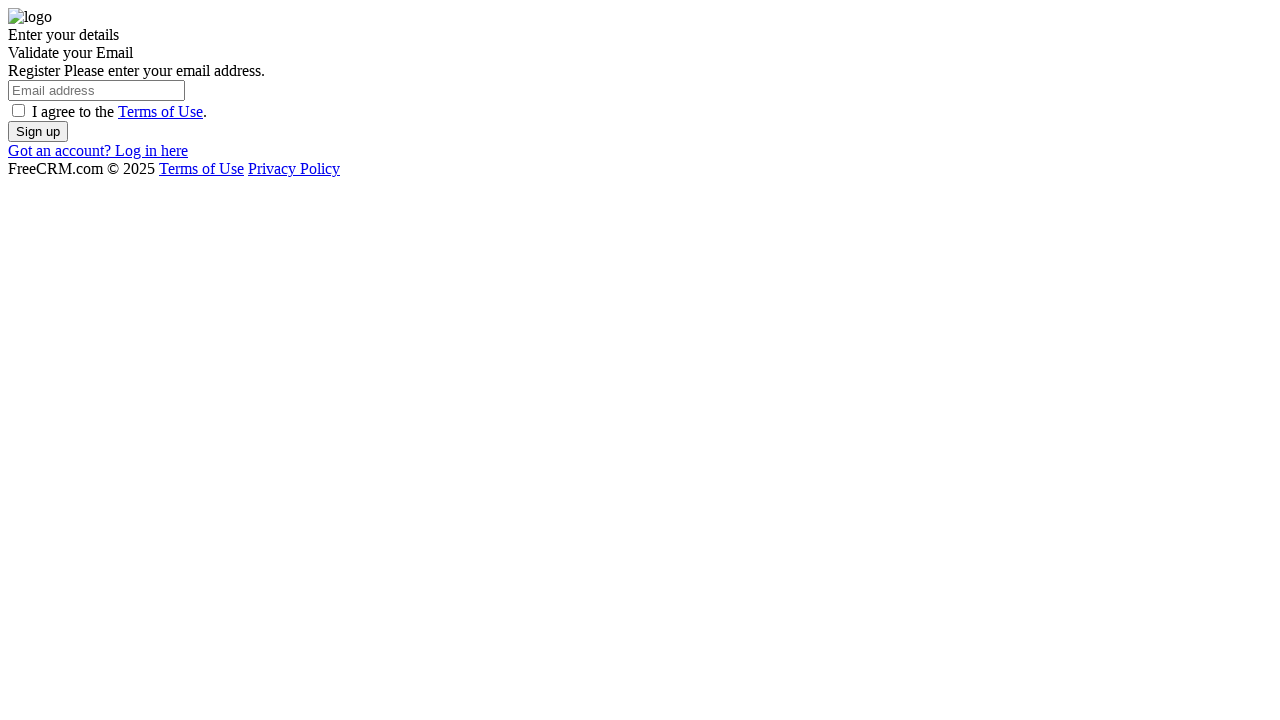

URL changed to register page, confirming navigation to sign up
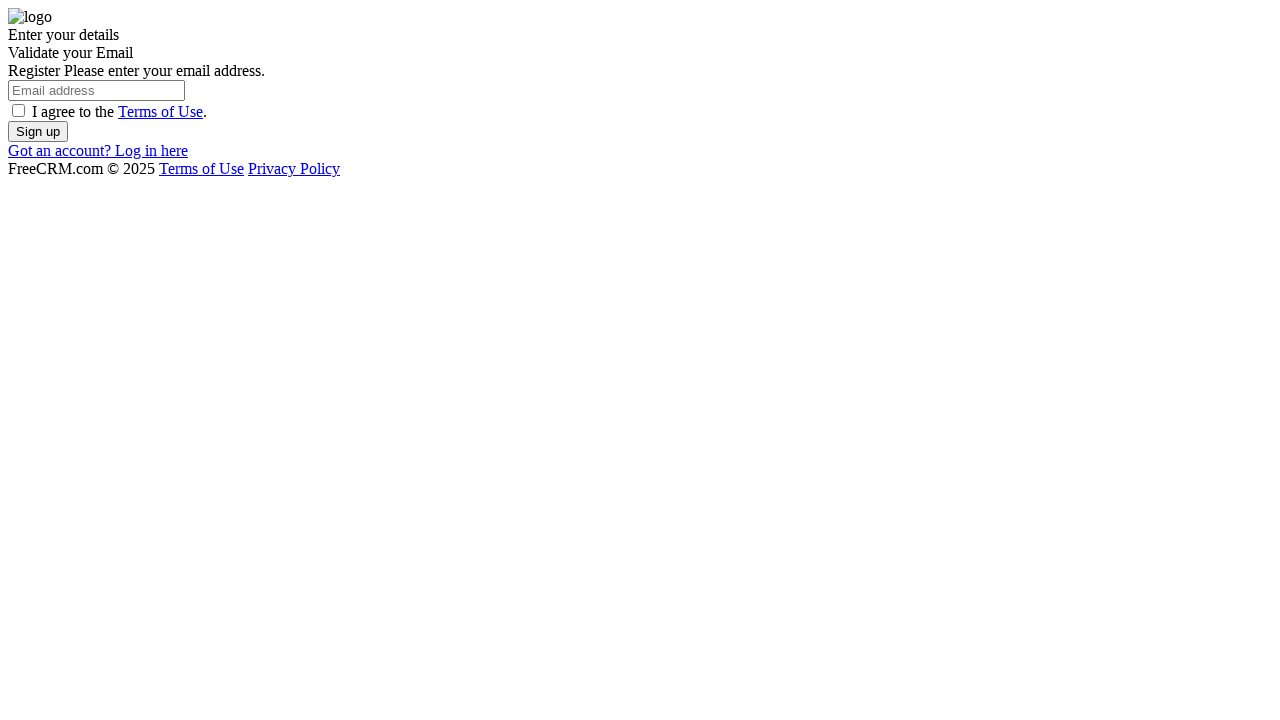

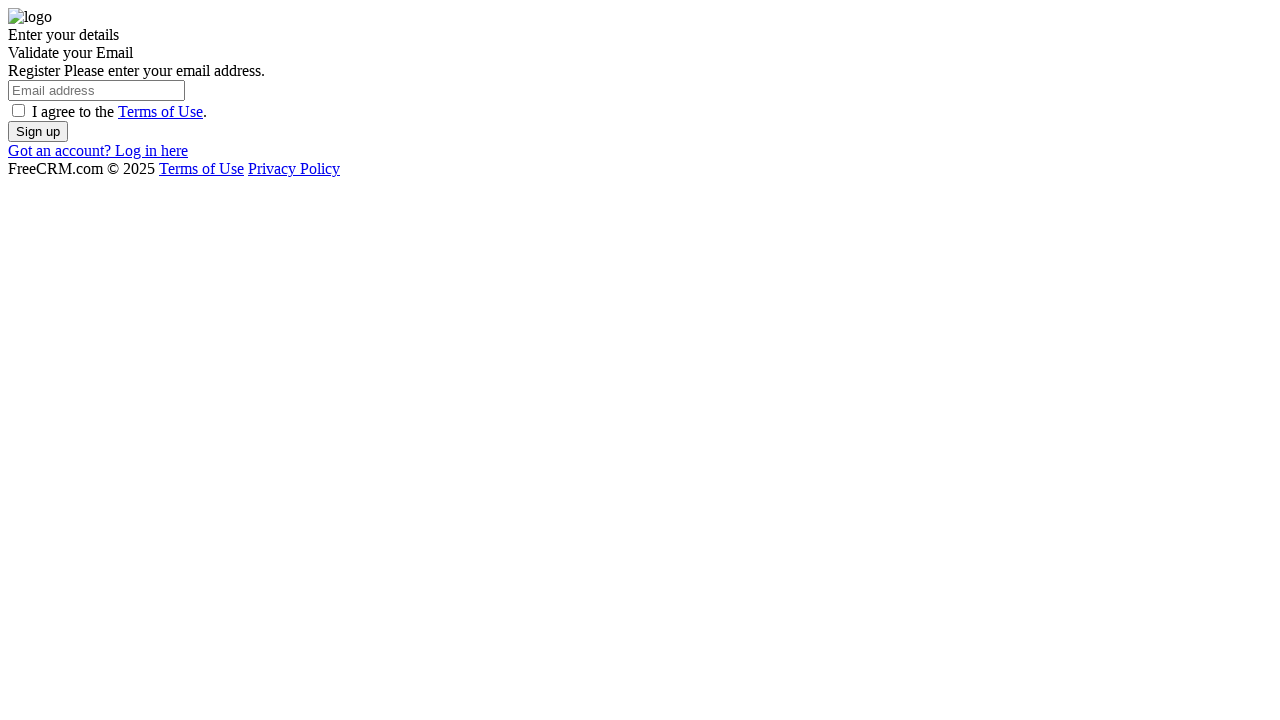